Tests the search functionality on Python.org by entering a search query "pycon" and submitting the form to verify search results are returned

Starting URL: https://www.python.org

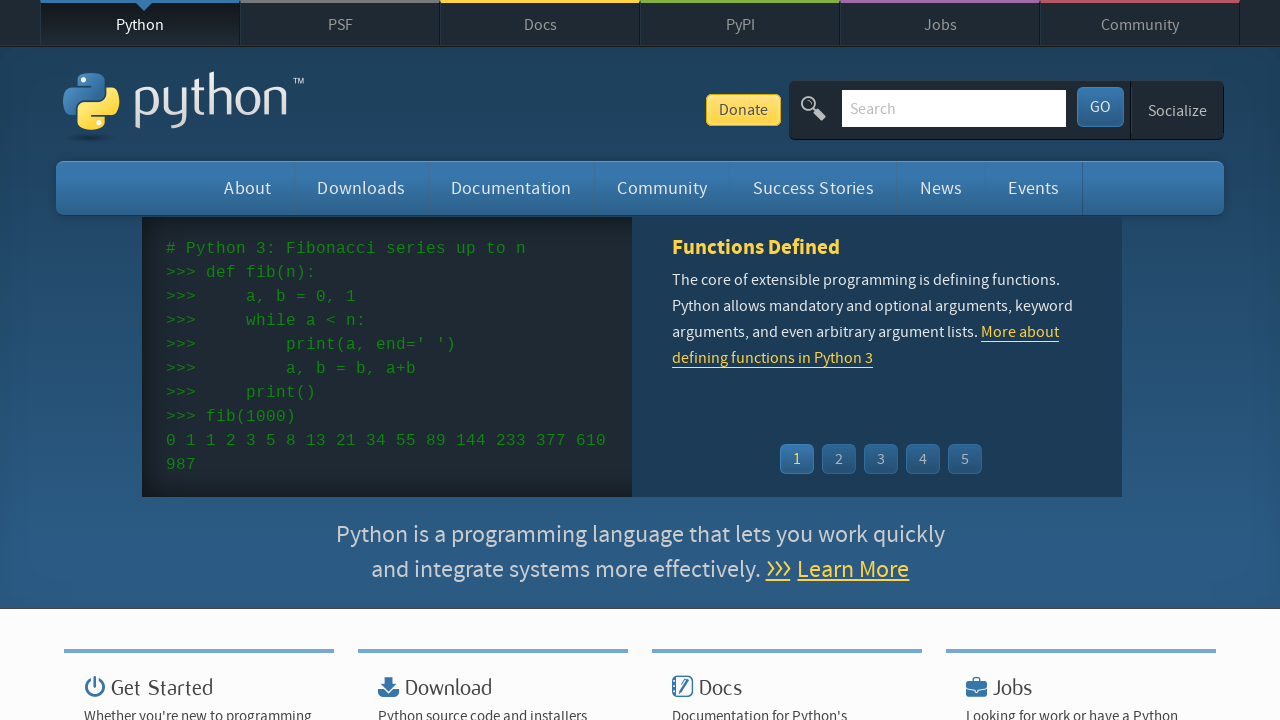

Filled search box with query 'pycon' on input[name='q']
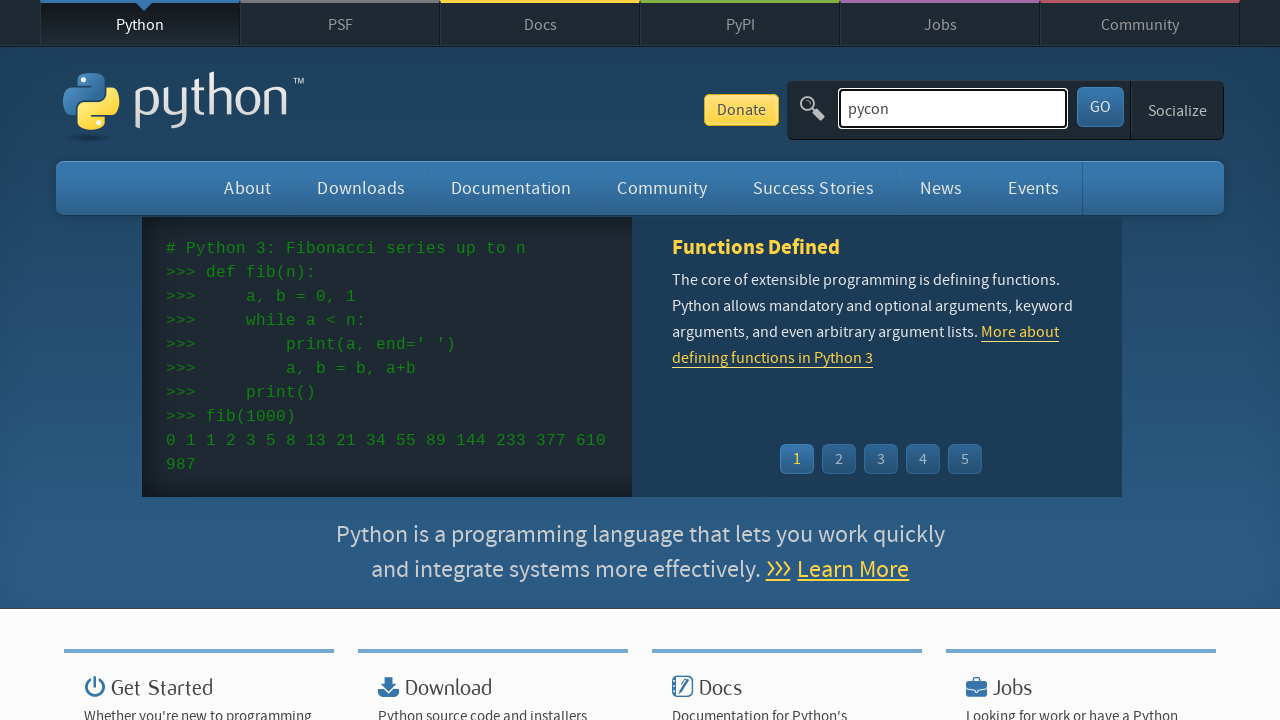

Pressed Enter to submit search form on input[name='q']
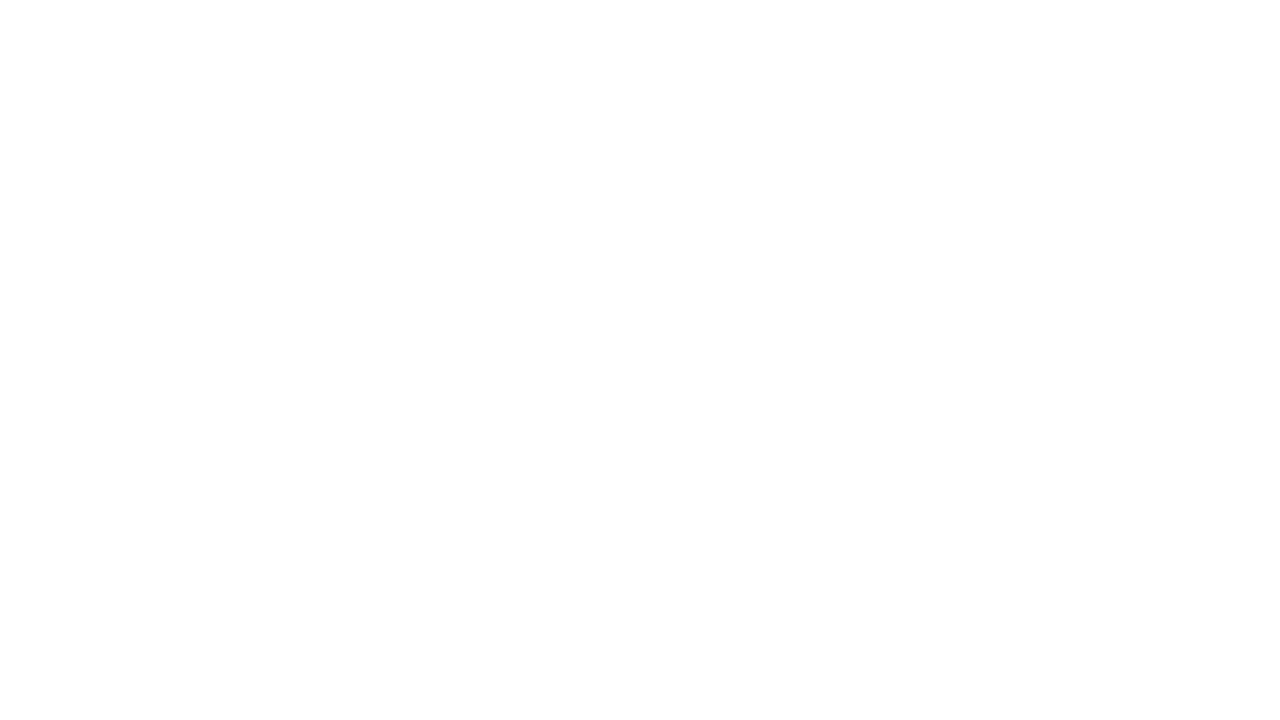

Search results page loaded (domcontentloaded state)
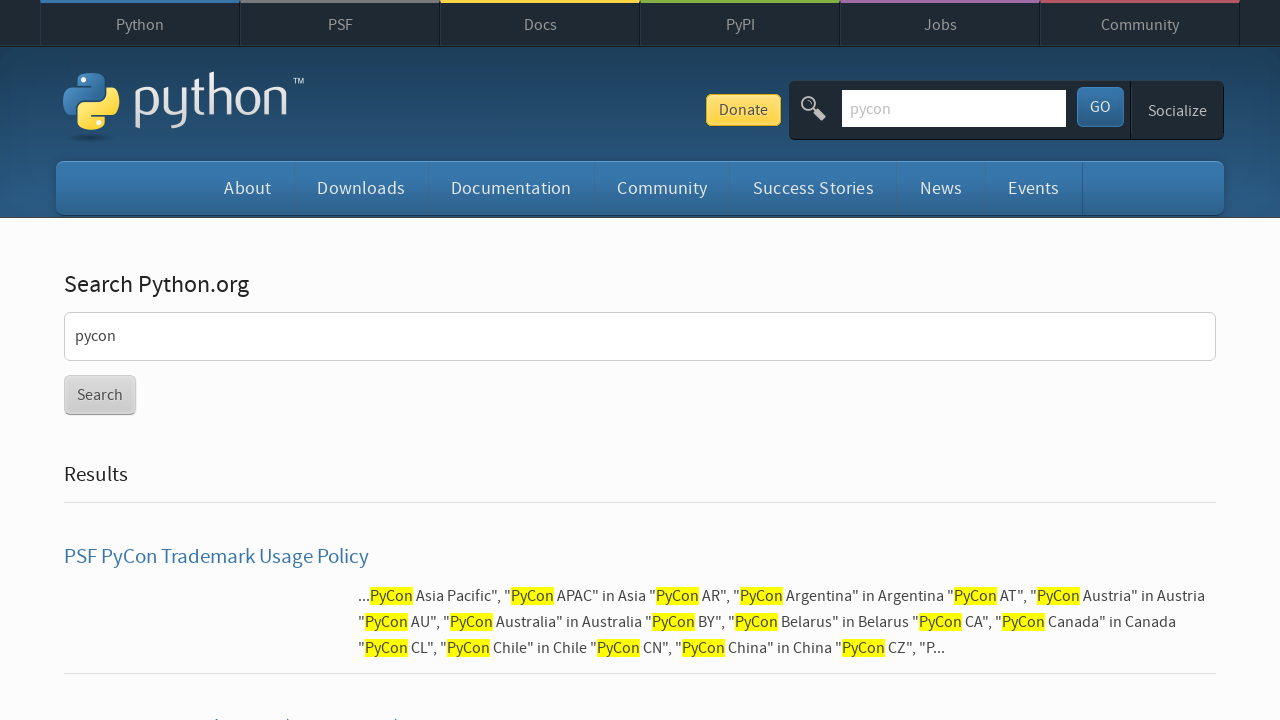

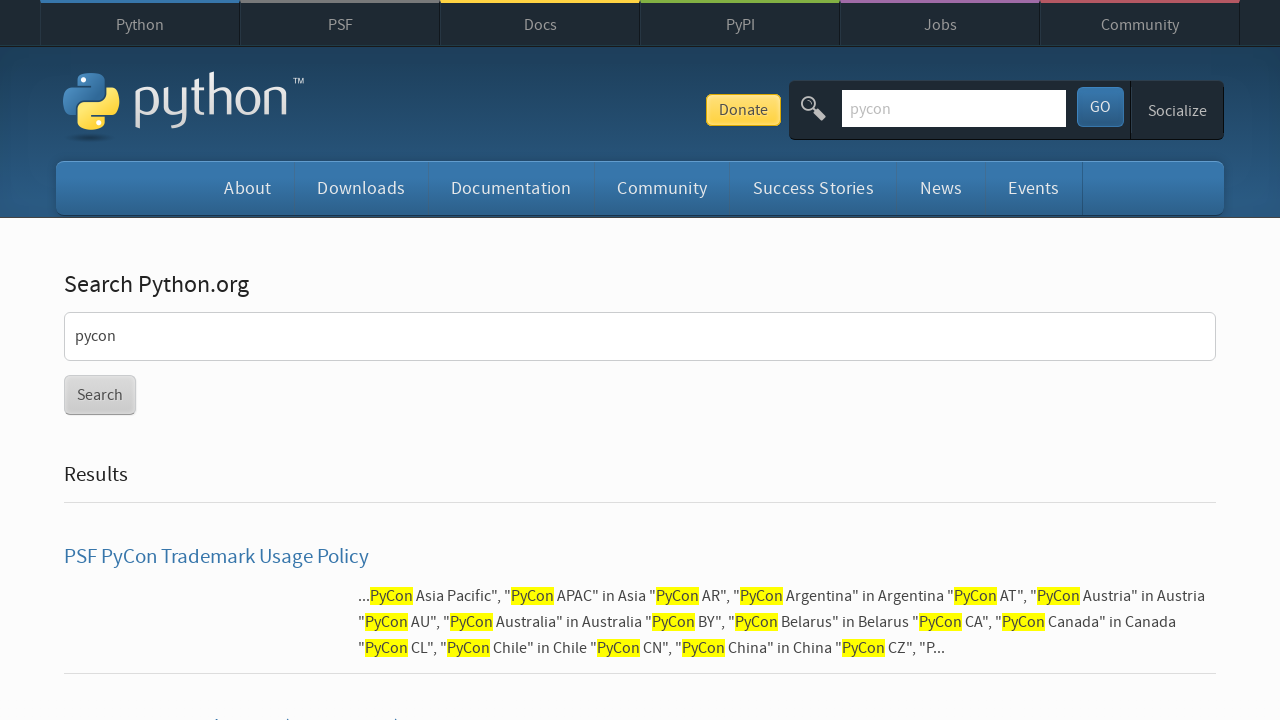